Tests multiple window handling by opening a new tab, switching to it, and clicking a button

Starting URL: https://play1.automationcamp.ir/multi_window.html

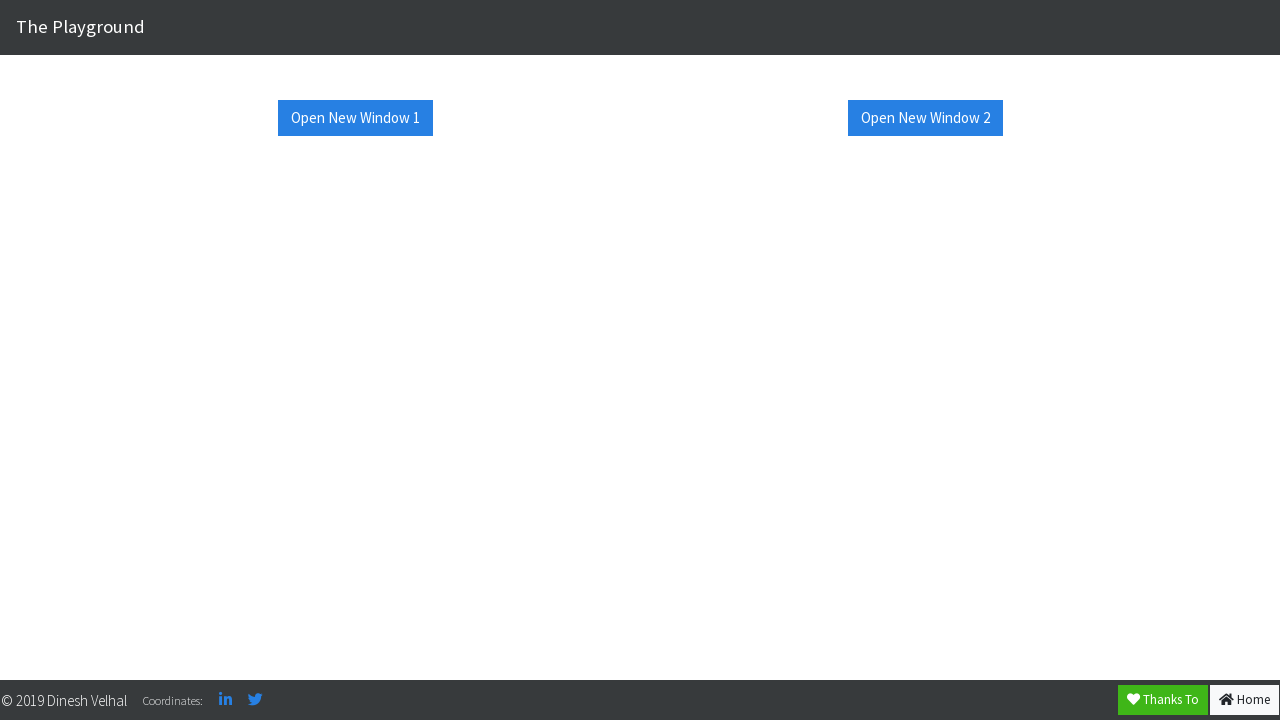

Clicked link with id 'window1' to open new tab at (355, 118) on xpath=//a[@id='window1']
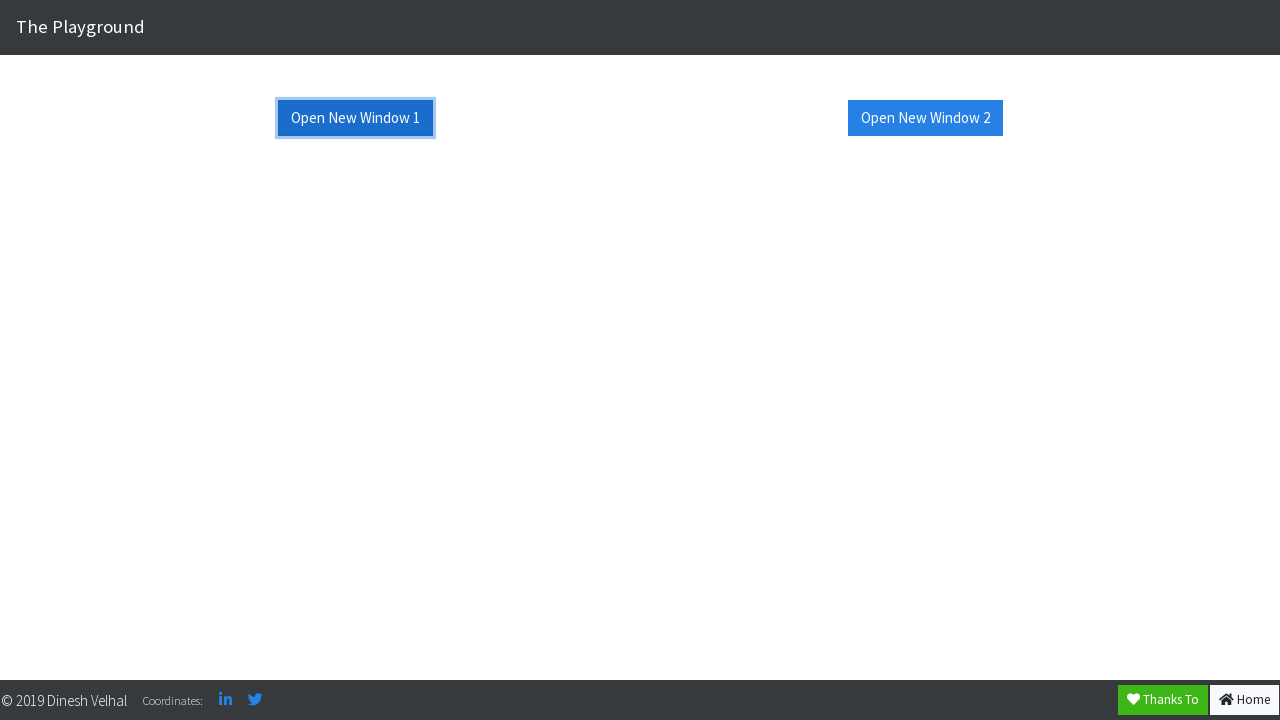

New page/tab opened and captured
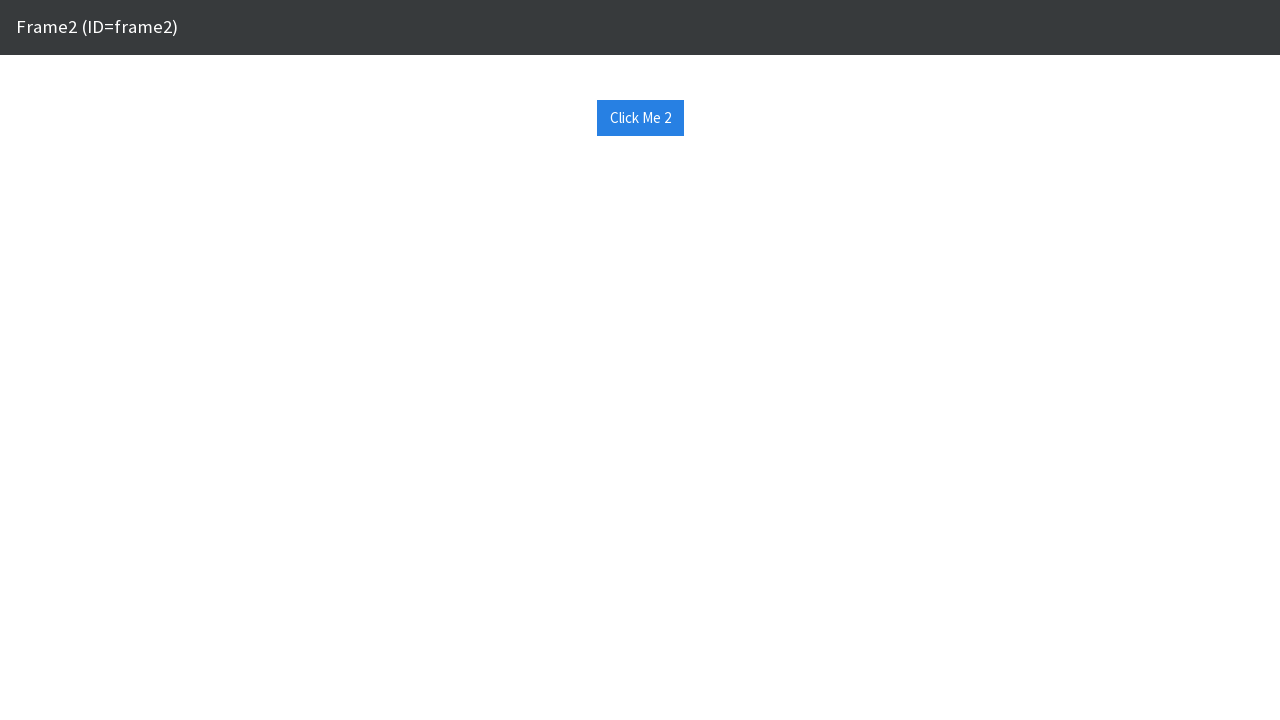

Clicked button with id 'click_me_2' in new tab at (640, 118) on xpath=//button[@id='click_me_2']
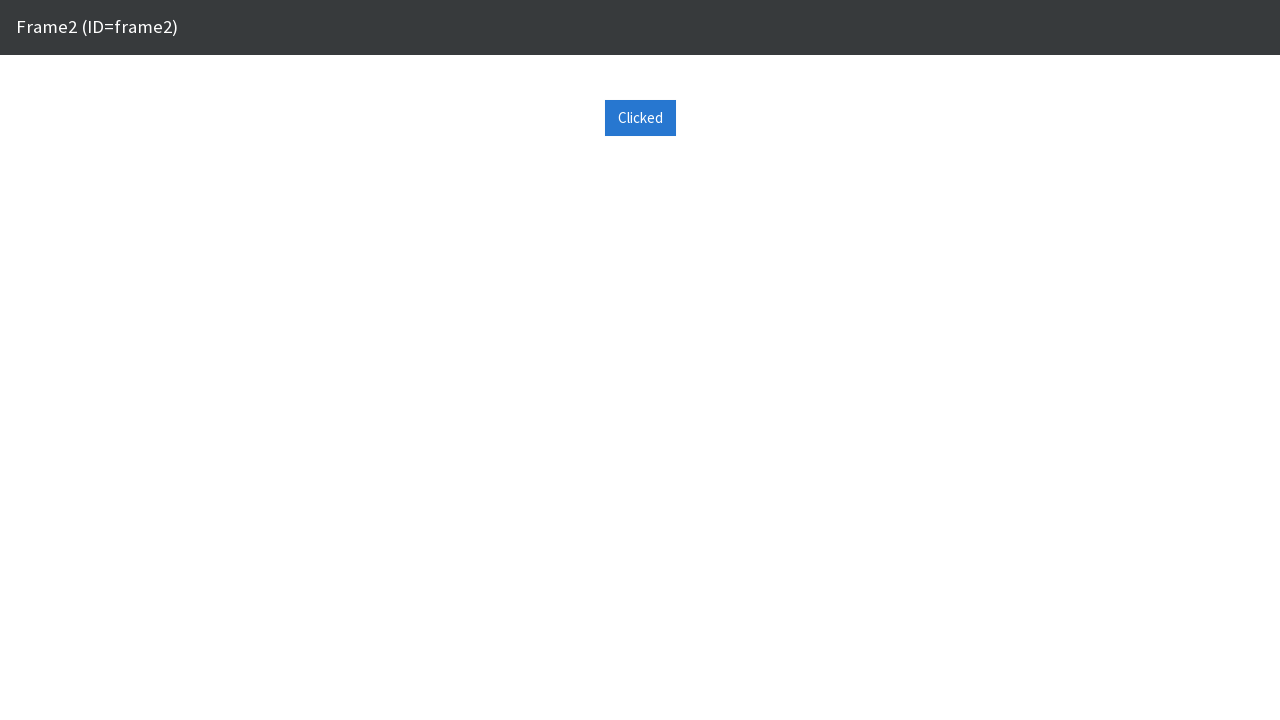

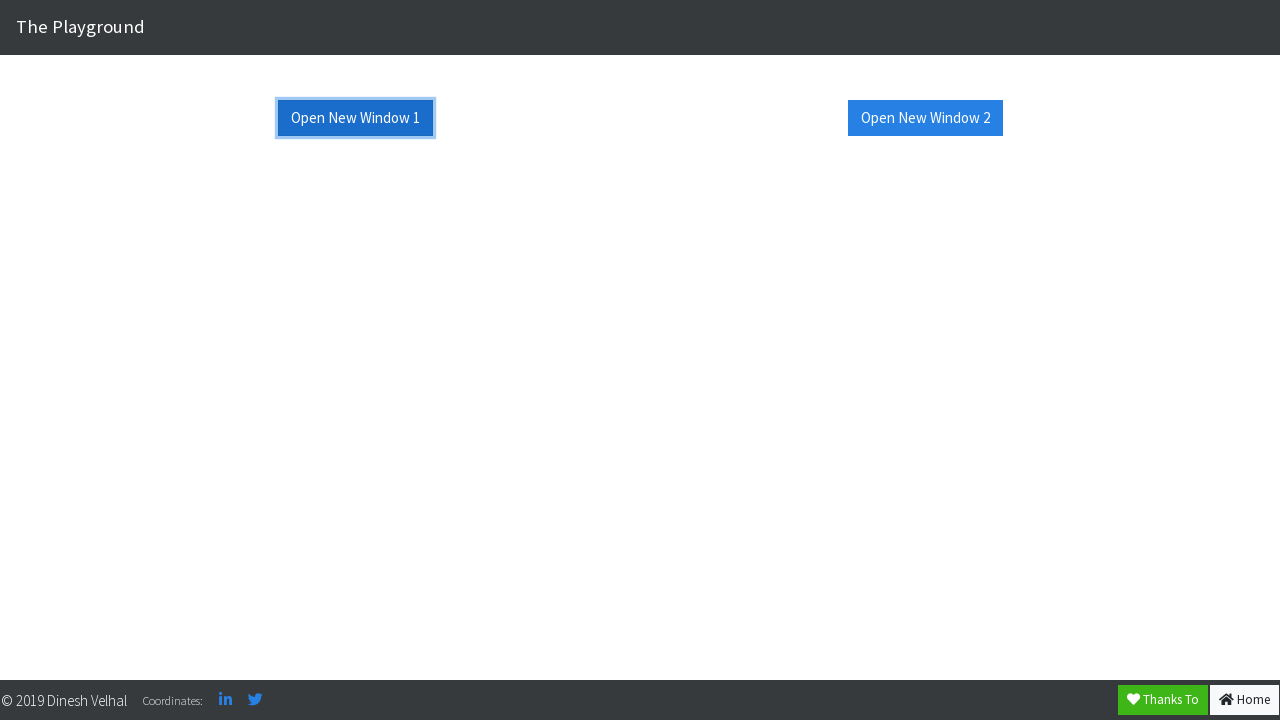